Tests iframe switching functionality by switching to an iframe, clicking a button inside it, then switching back to the main content and clicking a menu button

Starting URL: https://www.w3schools.com/js/tryit.asp?filename=tryjs_myfirst

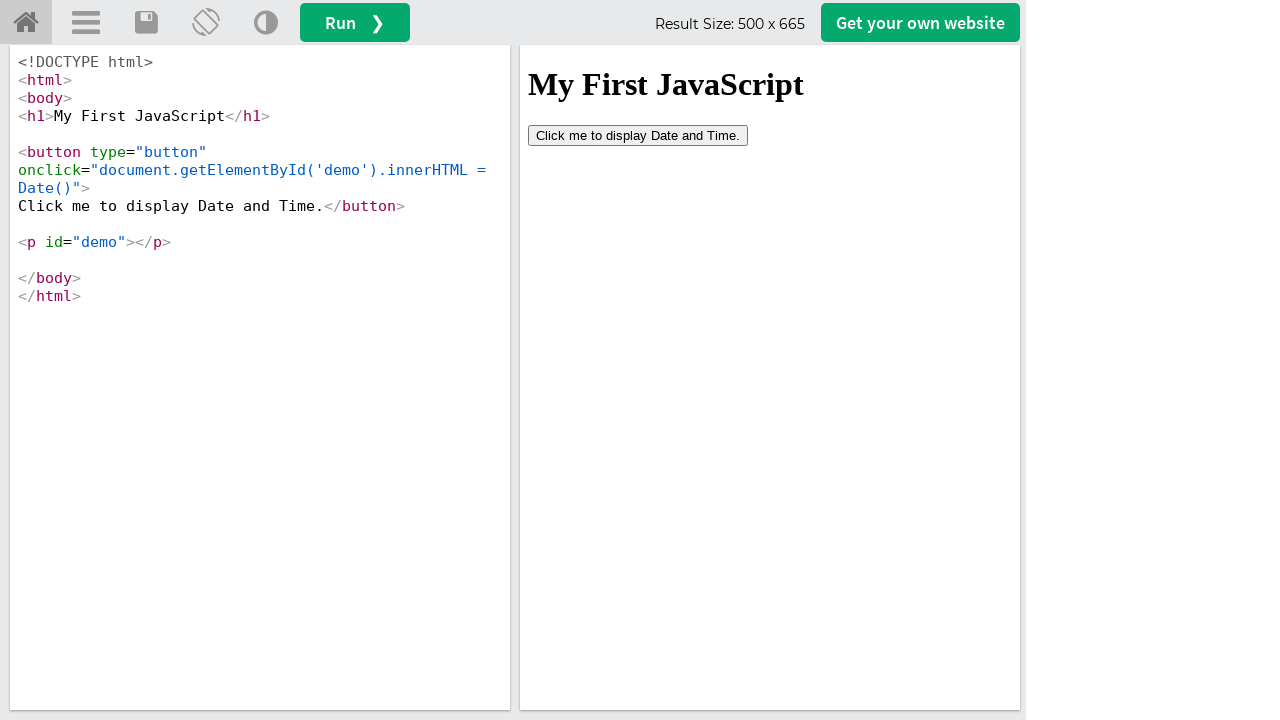

Located iframe with id 'iframeResult'
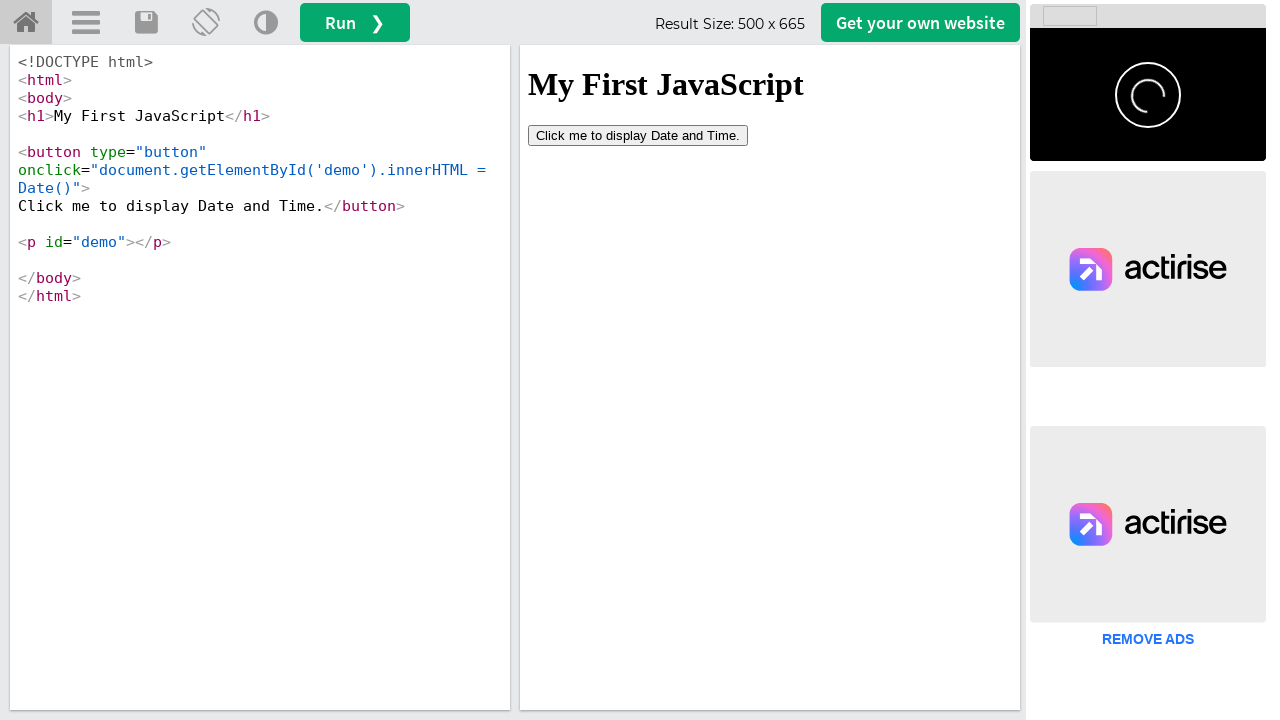

Clicked button inside iframe at (638, 135) on #iframeResult >> internal:control=enter-frame >> button[type='button']
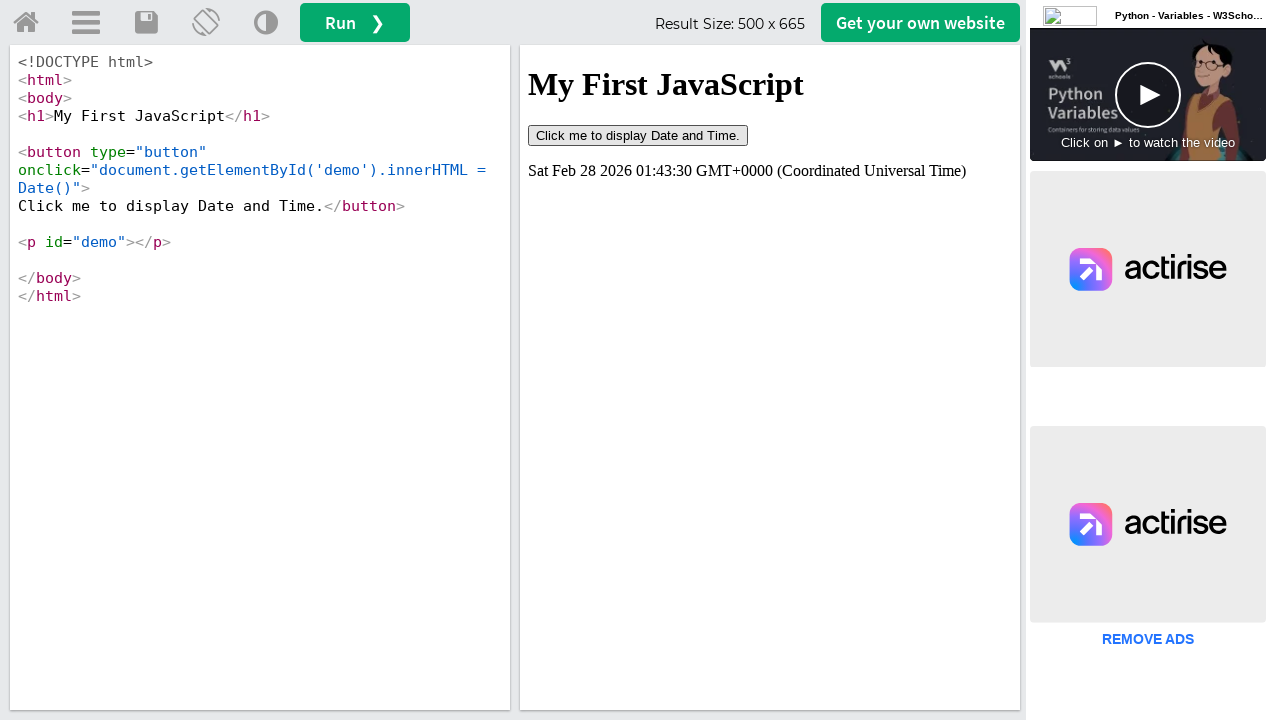

Waited 1000ms for action to complete
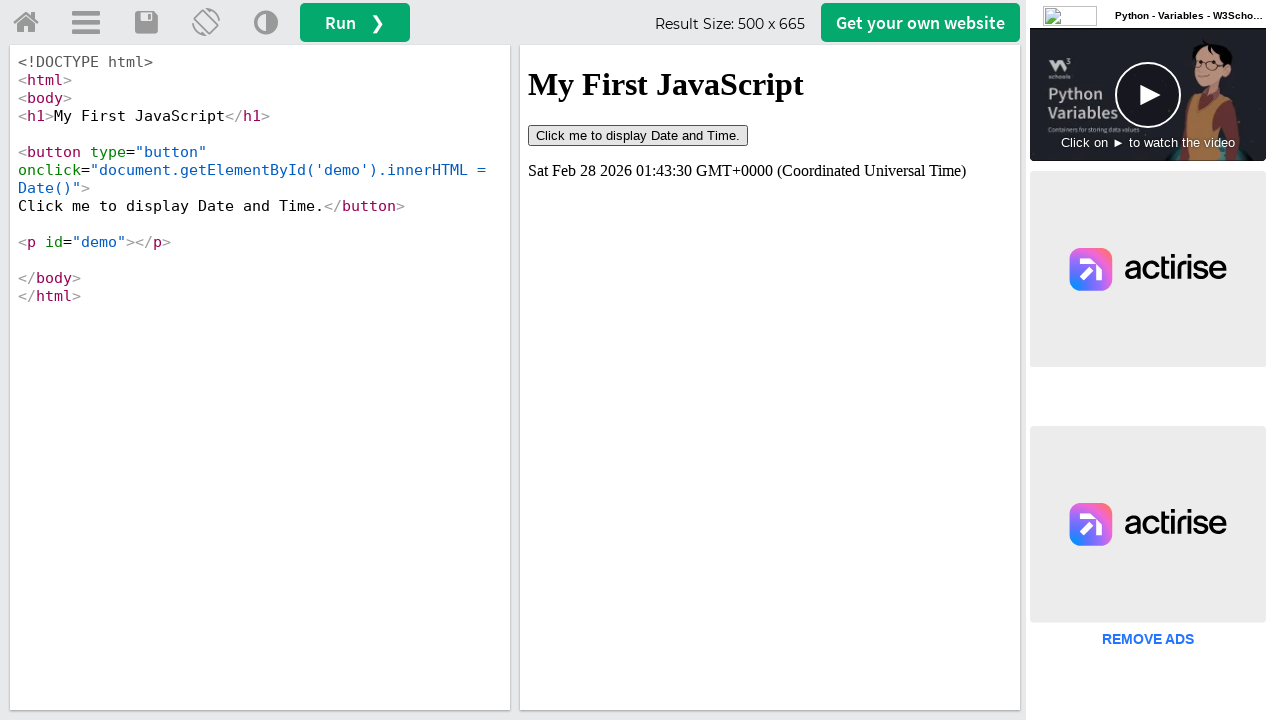

Clicked menu button in main content after switching back from iframe at (86, 23) on a#menuButton
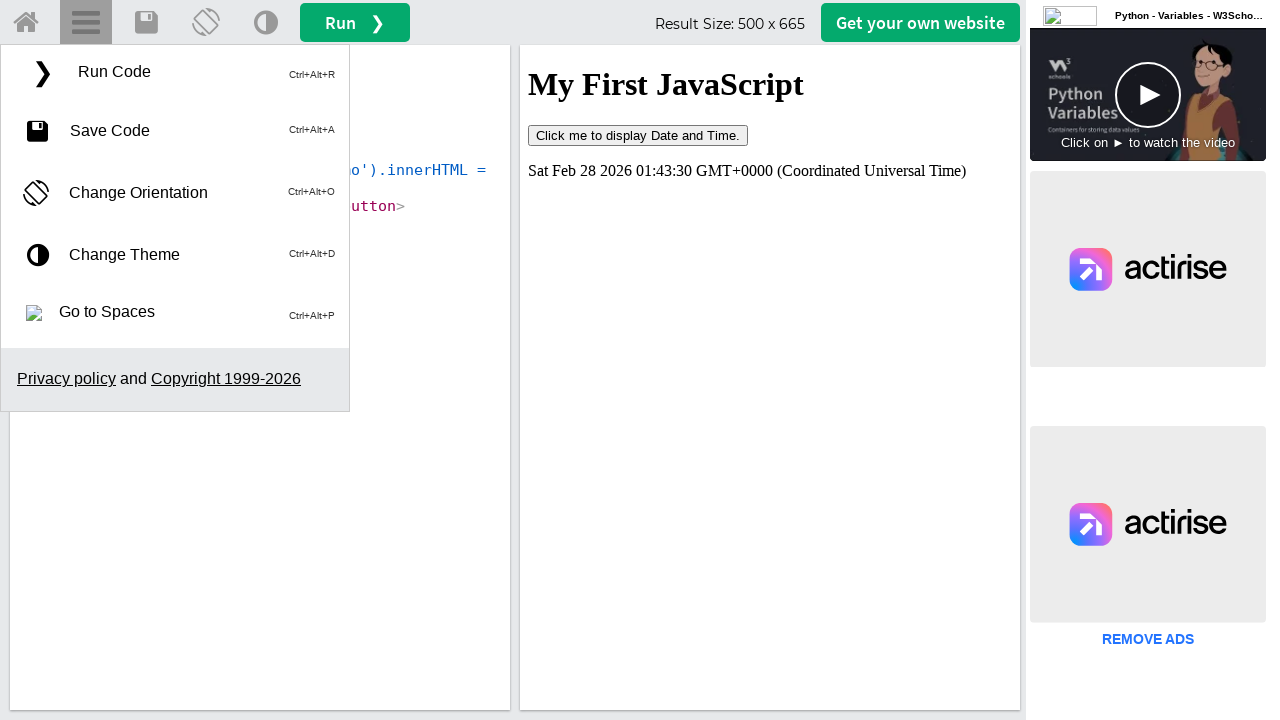

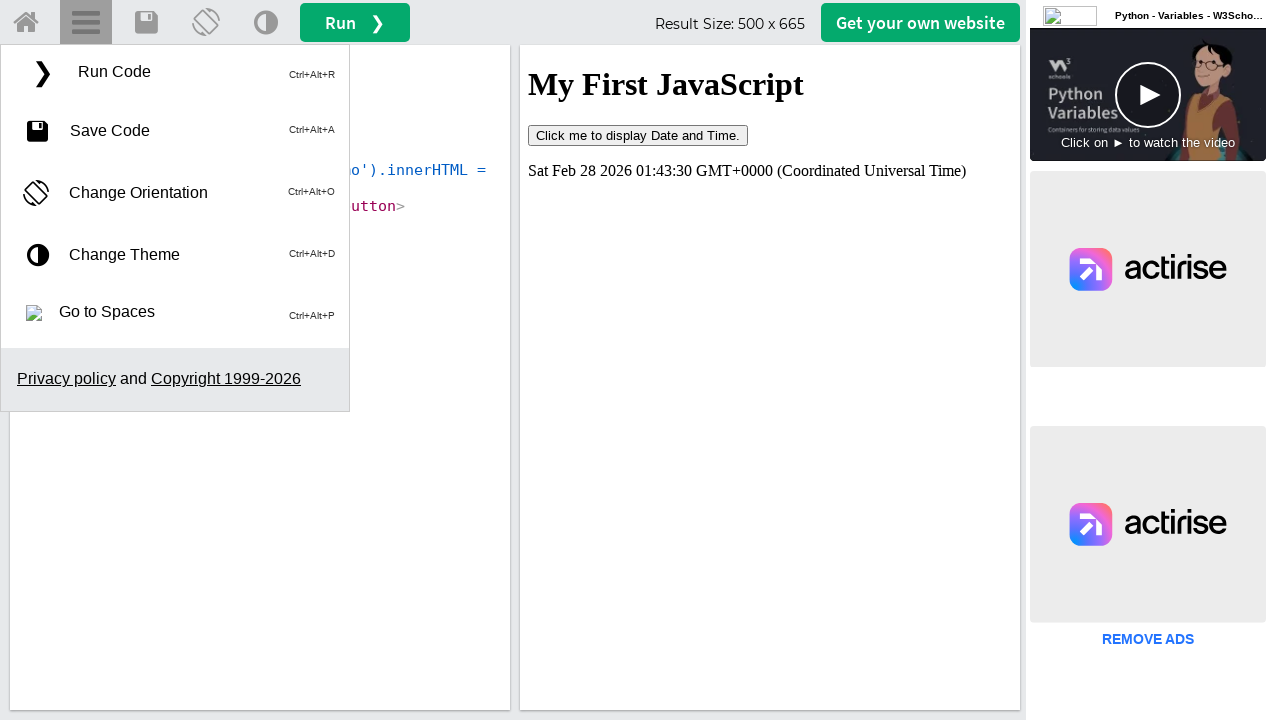